Tests opening multiple footer links in new tabs using keyboard shortcuts and then iterates through all opened tabs to verify they loaded correctly by checking their titles.

Starting URL: https://rahulshettyacademy.com/AutomationPractice/

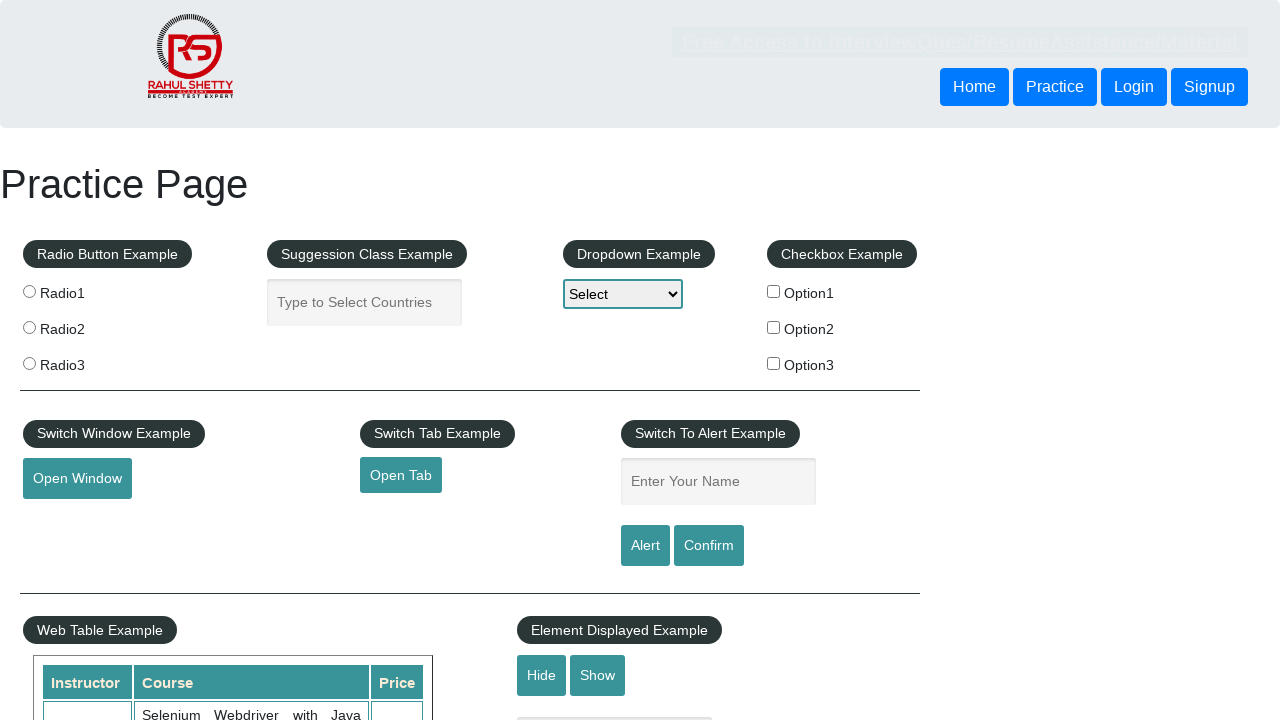

Waited for footer element '#gf-BIG' to load
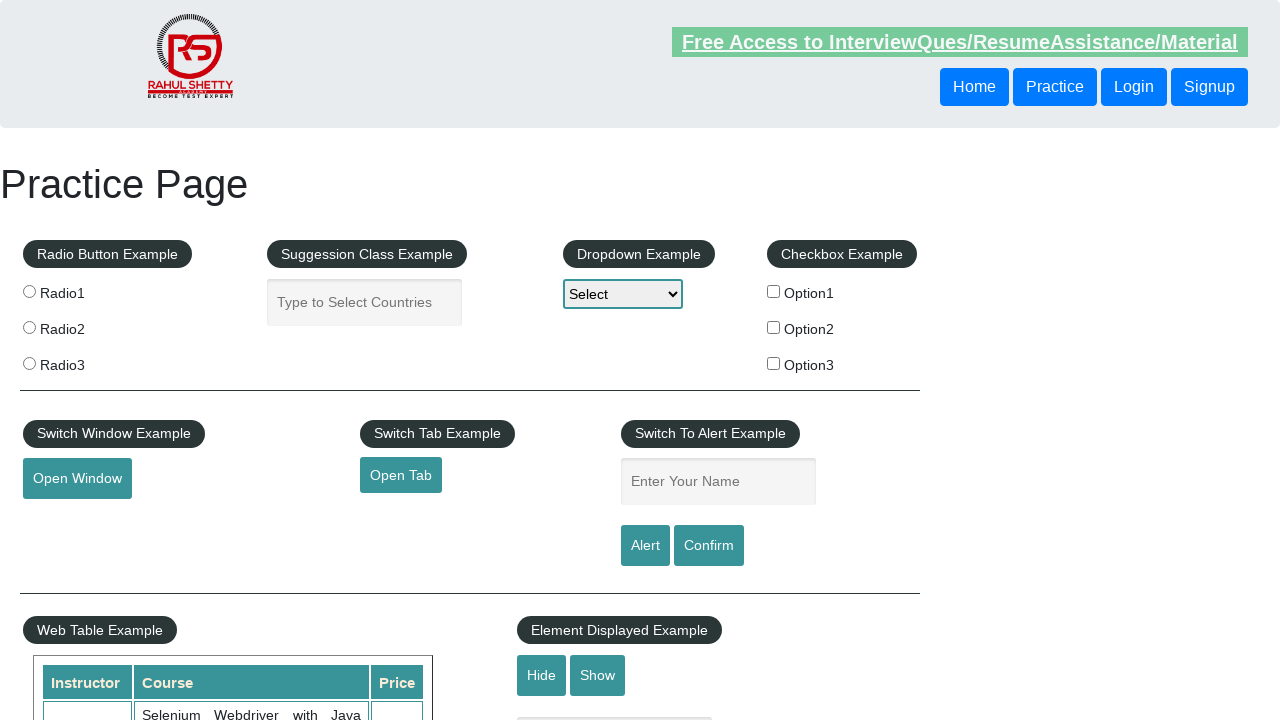

Located footer element '#gf-BIG'
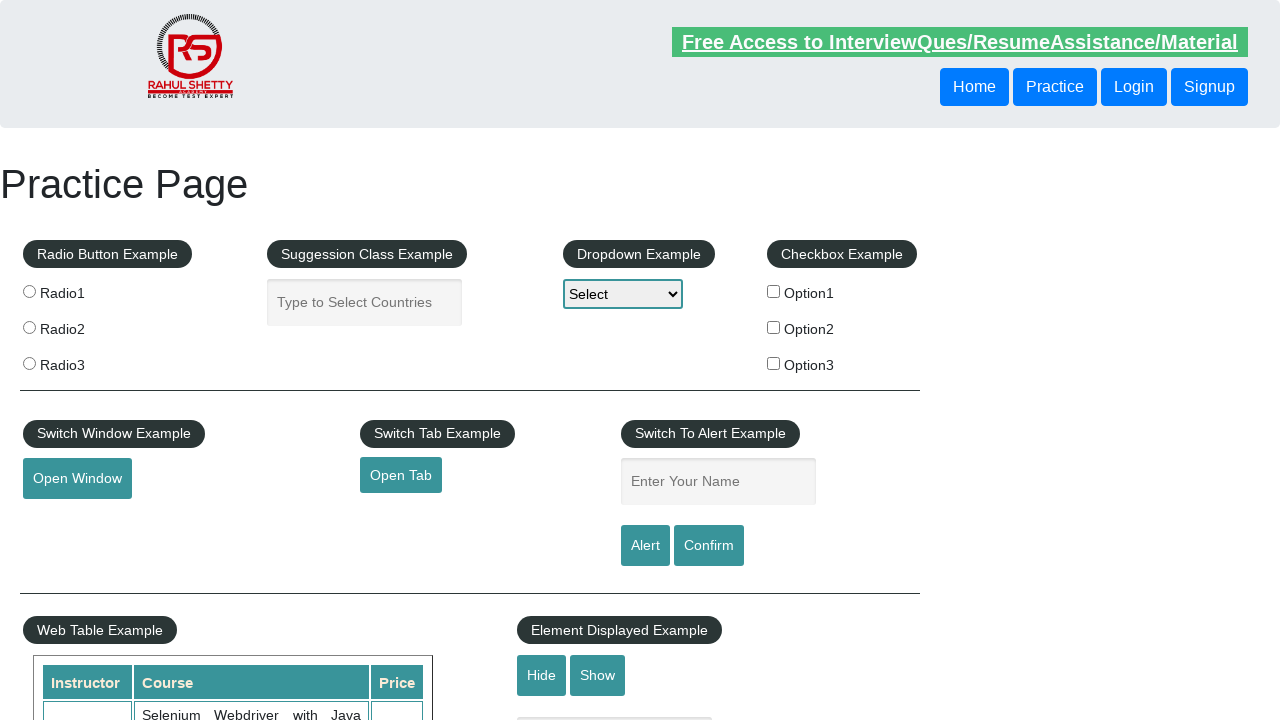

Located first column in footer table
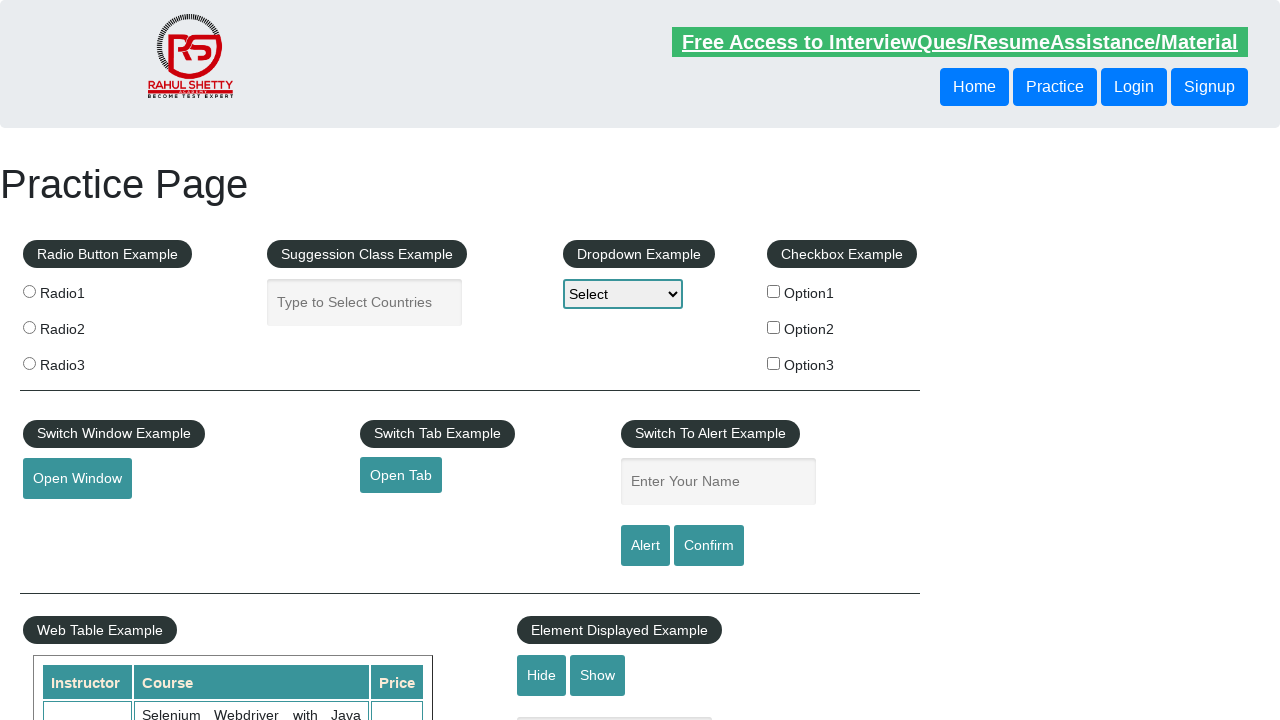

Found 5 links in first footer column
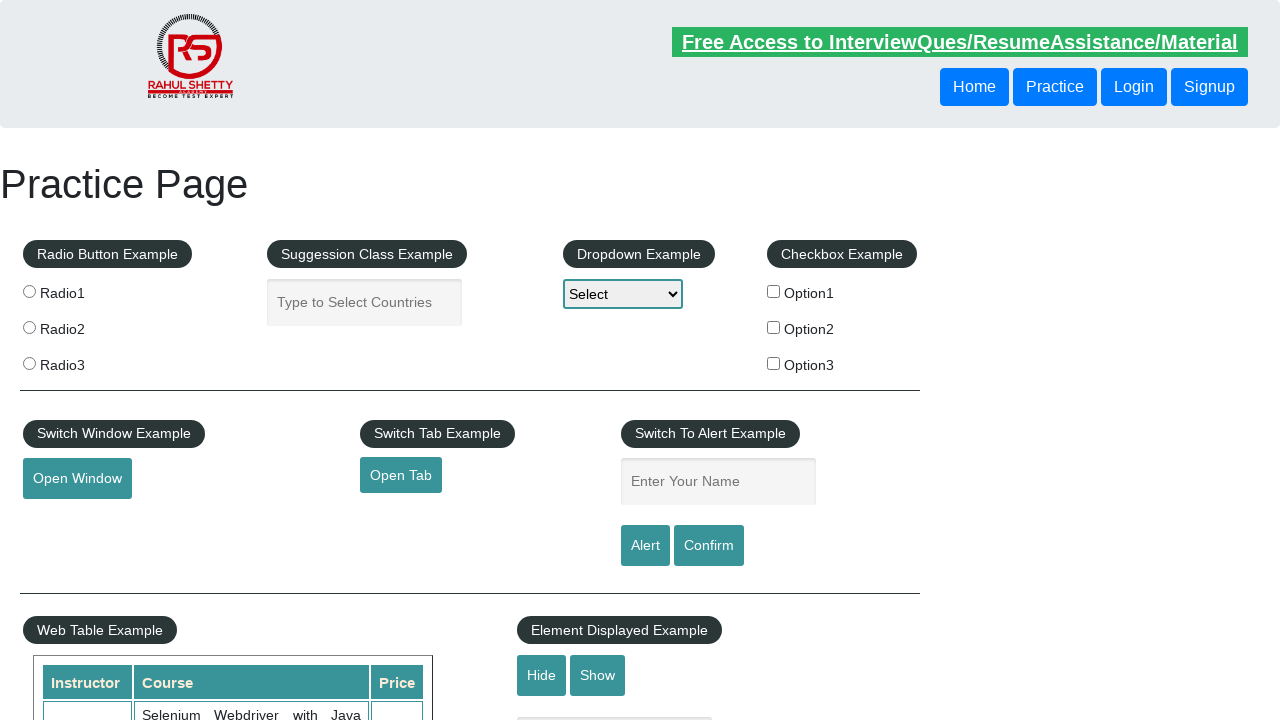

Opened footer link 1 in new tab using Ctrl+Click at (68, 520) on #gf-BIG >> table tbody tr td >> nth=0 >> a >> nth=1
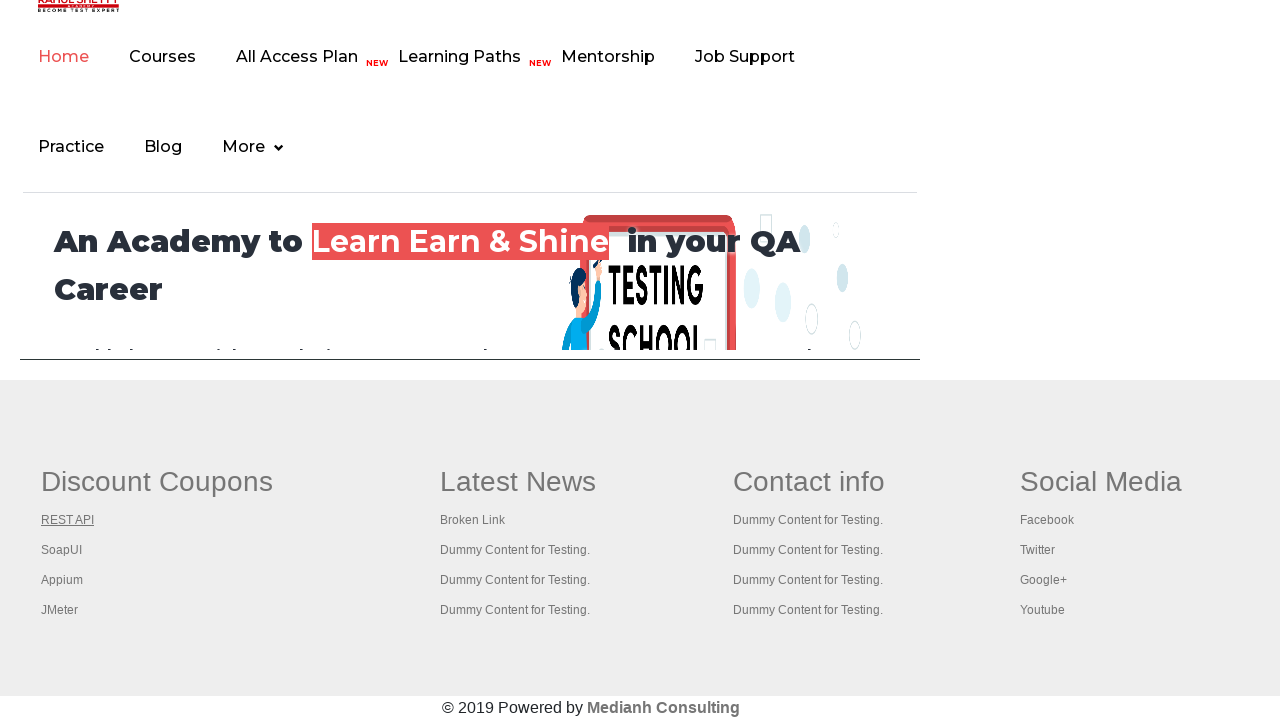

Waited 2 seconds for tab 1 to open
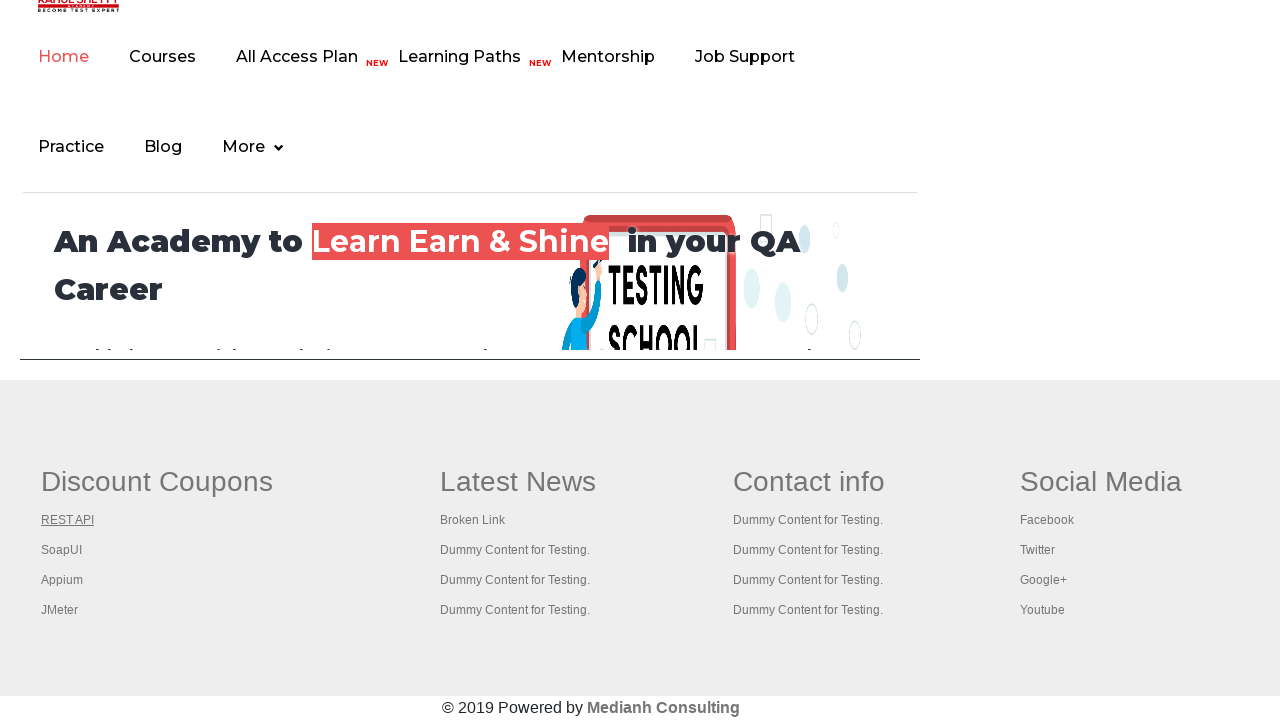

Opened footer link 2 in new tab using Ctrl+Click at (62, 550) on #gf-BIG >> table tbody tr td >> nth=0 >> a >> nth=2
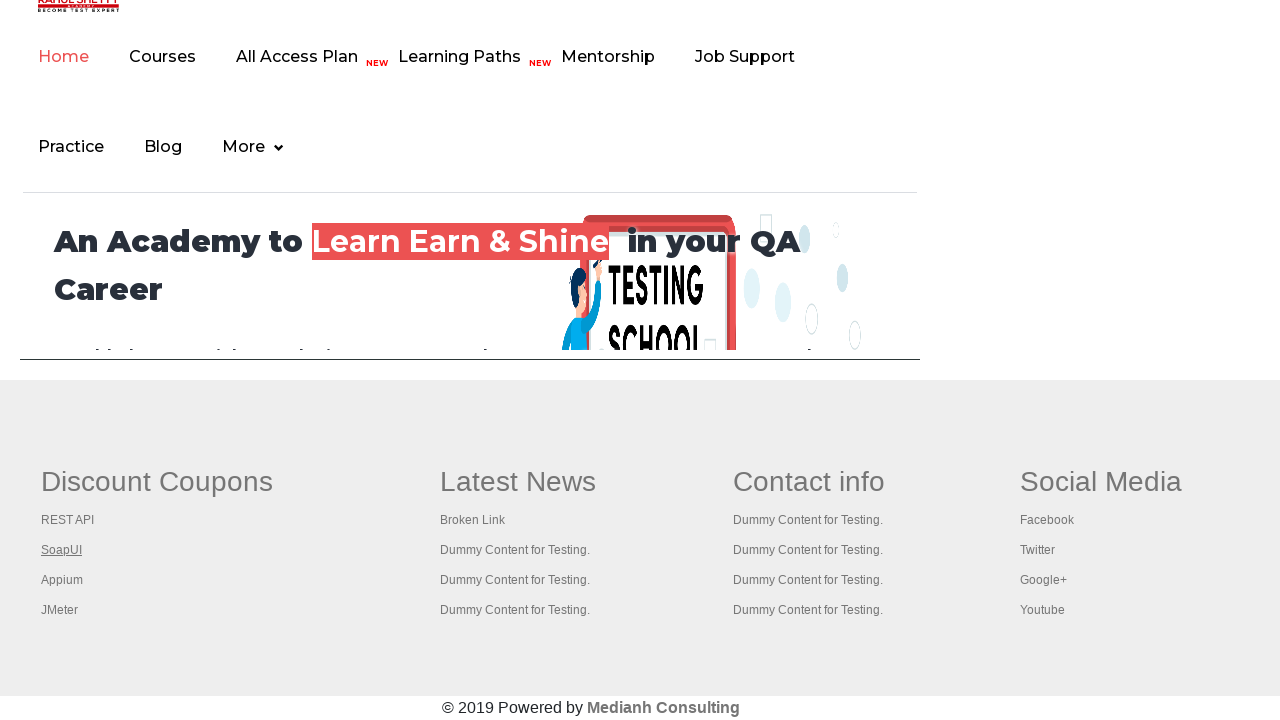

Waited 2 seconds for tab 2 to open
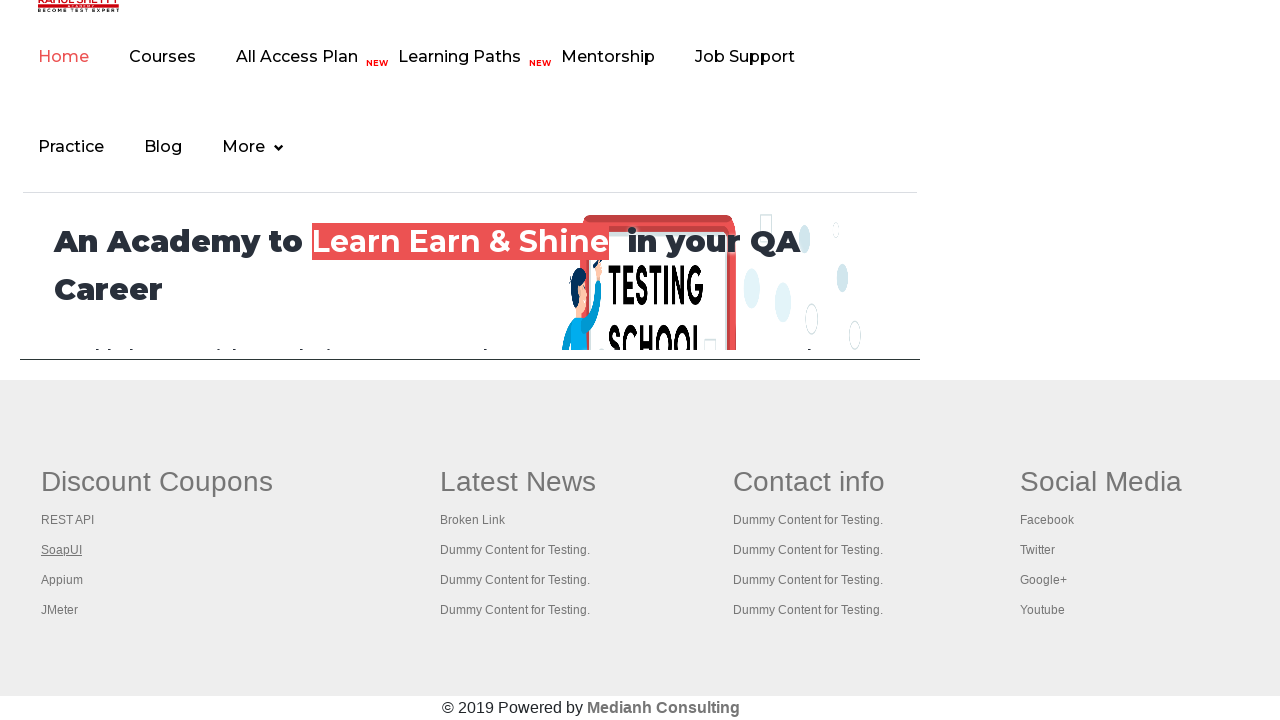

Opened footer link 3 in new tab using Ctrl+Click at (62, 580) on #gf-BIG >> table tbody tr td >> nth=0 >> a >> nth=3
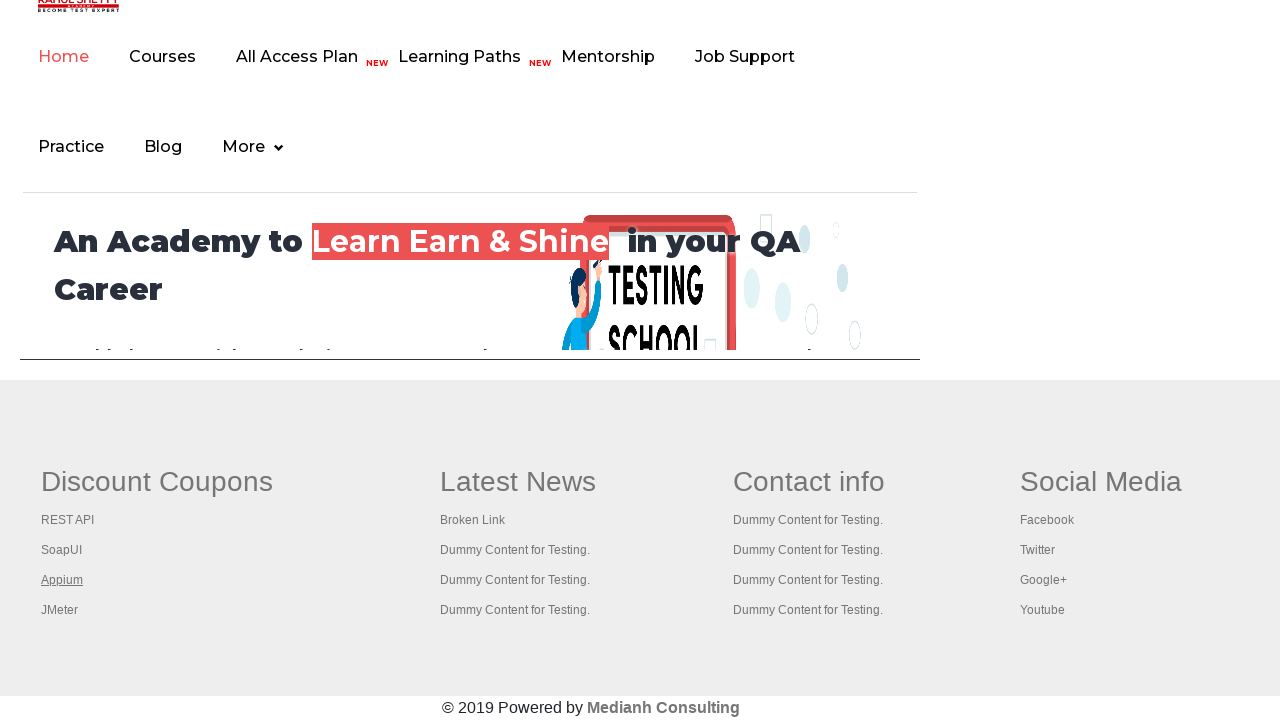

Waited 2 seconds for tab 3 to open
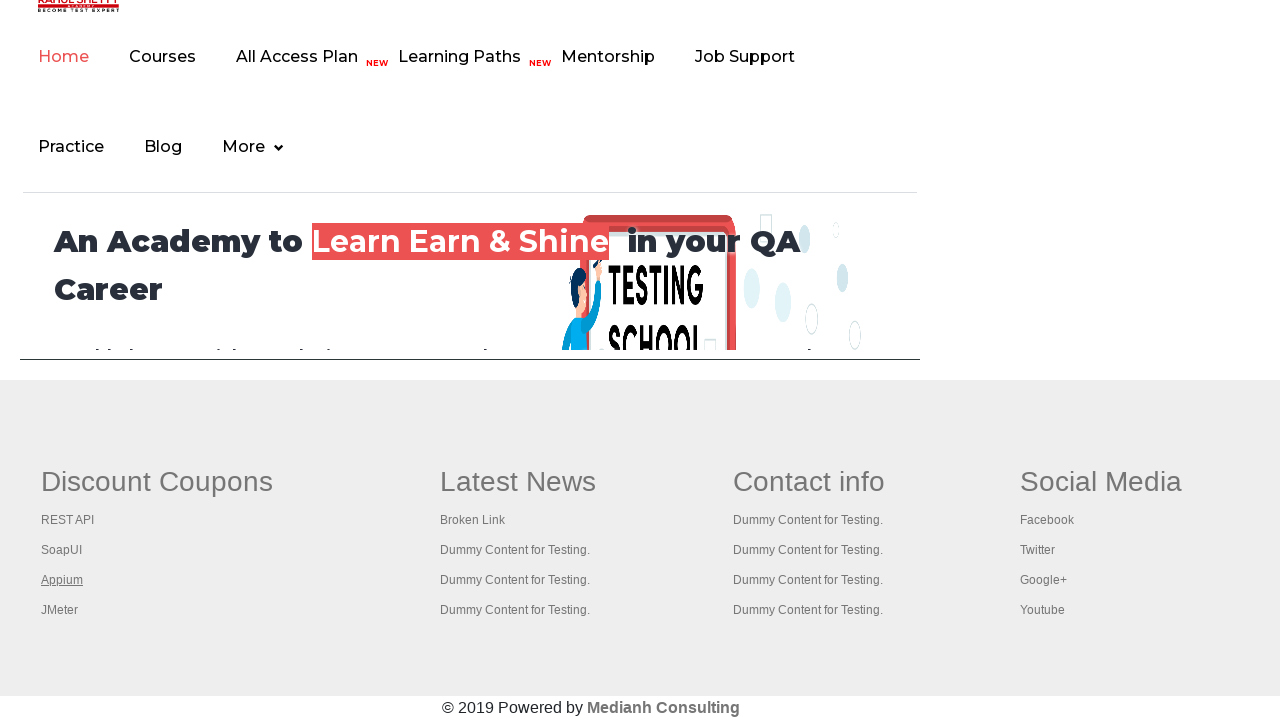

Opened footer link 4 in new tab using Ctrl+Click at (60, 610) on #gf-BIG >> table tbody tr td >> nth=0 >> a >> nth=4
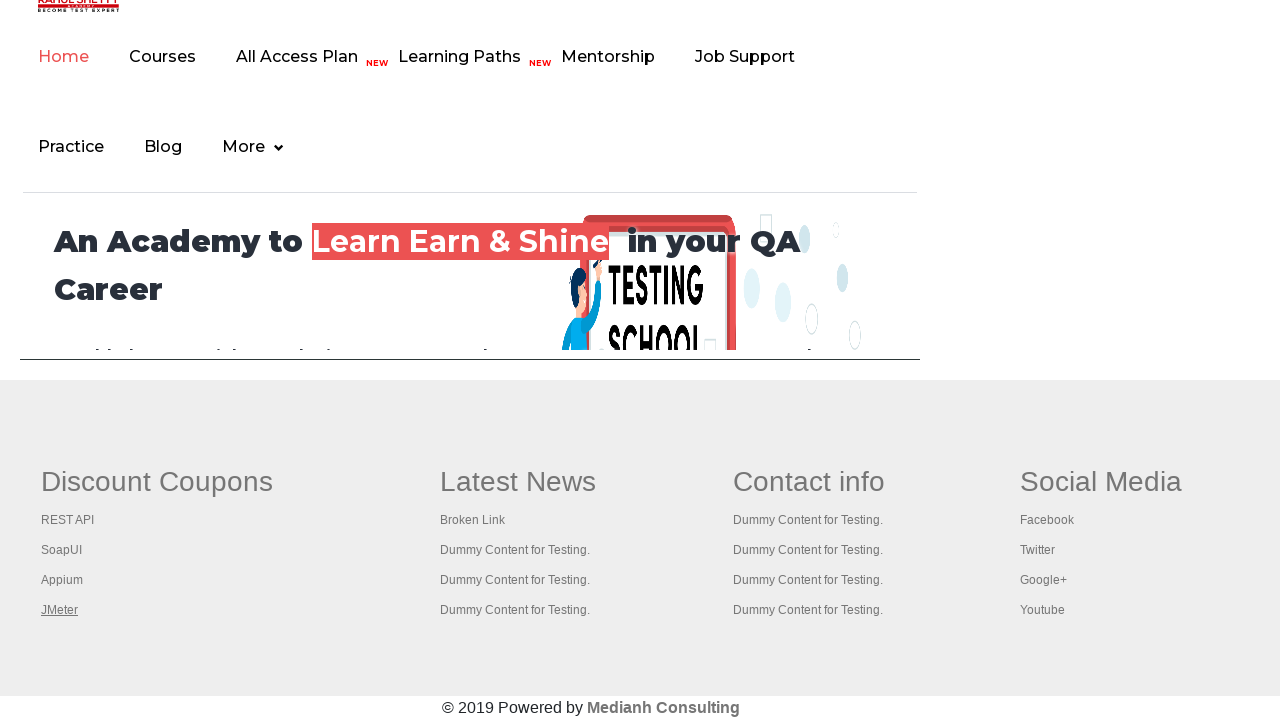

Waited 2 seconds for tab 4 to open
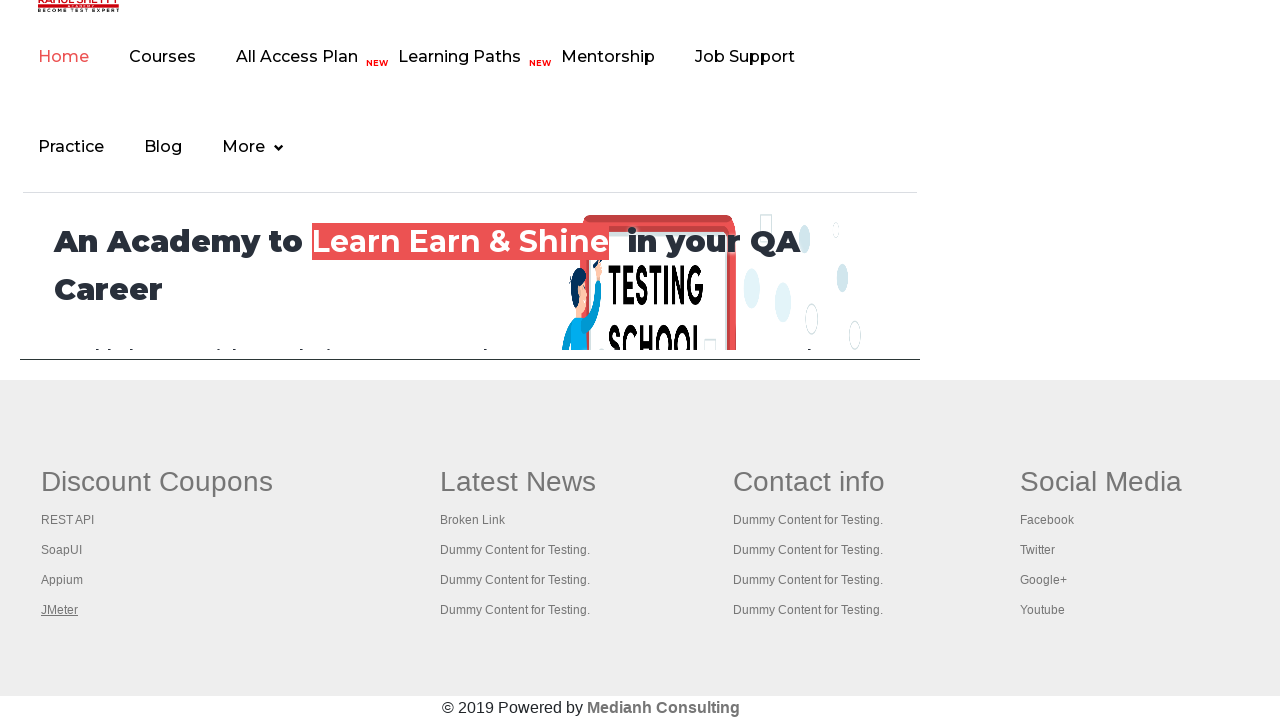

Retrieved all open tabs/pages (5 total)
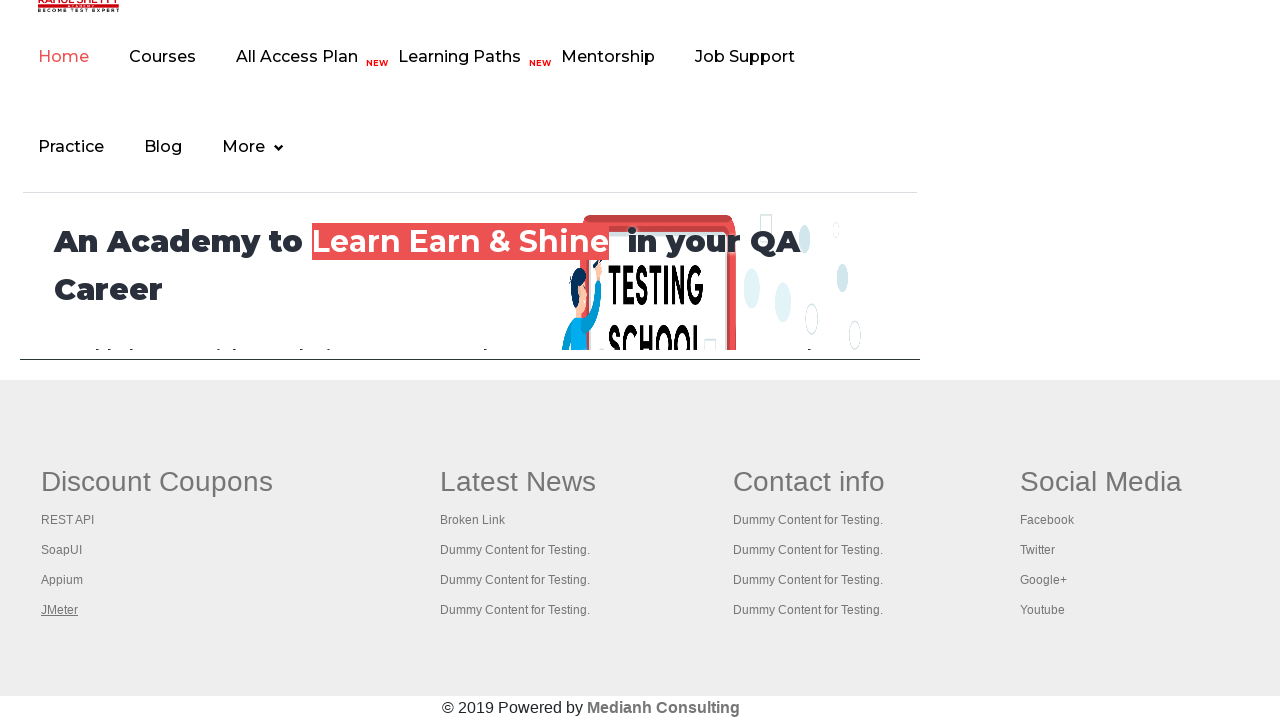

Switched to tab 1 and brought it to front
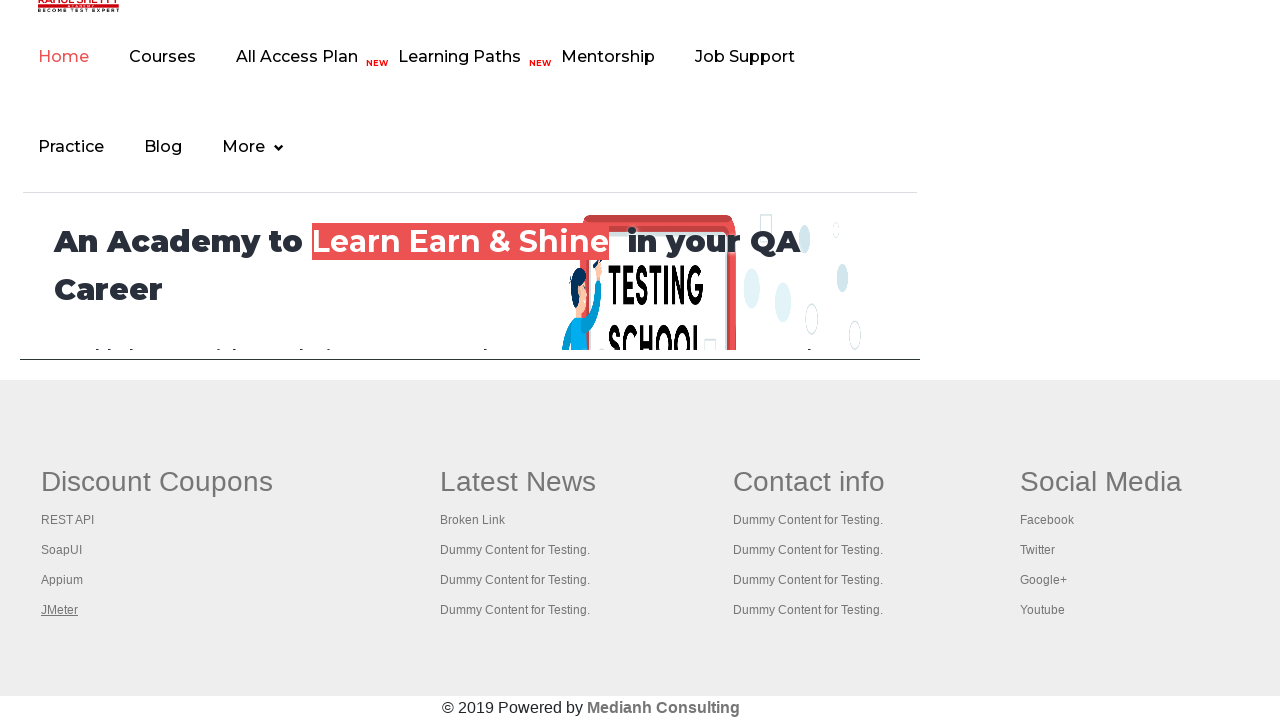

Waited for tab 1 to reach 'domcontentloaded' state
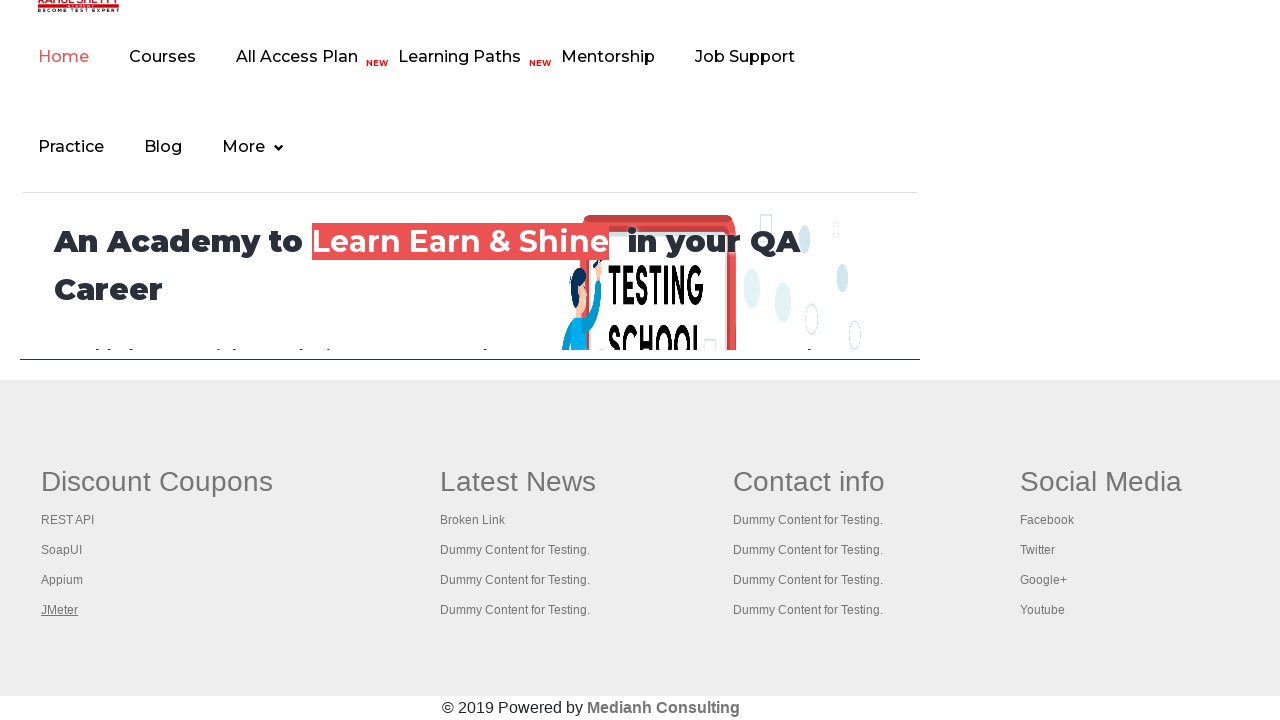

Switched to tab 2 and brought it to front
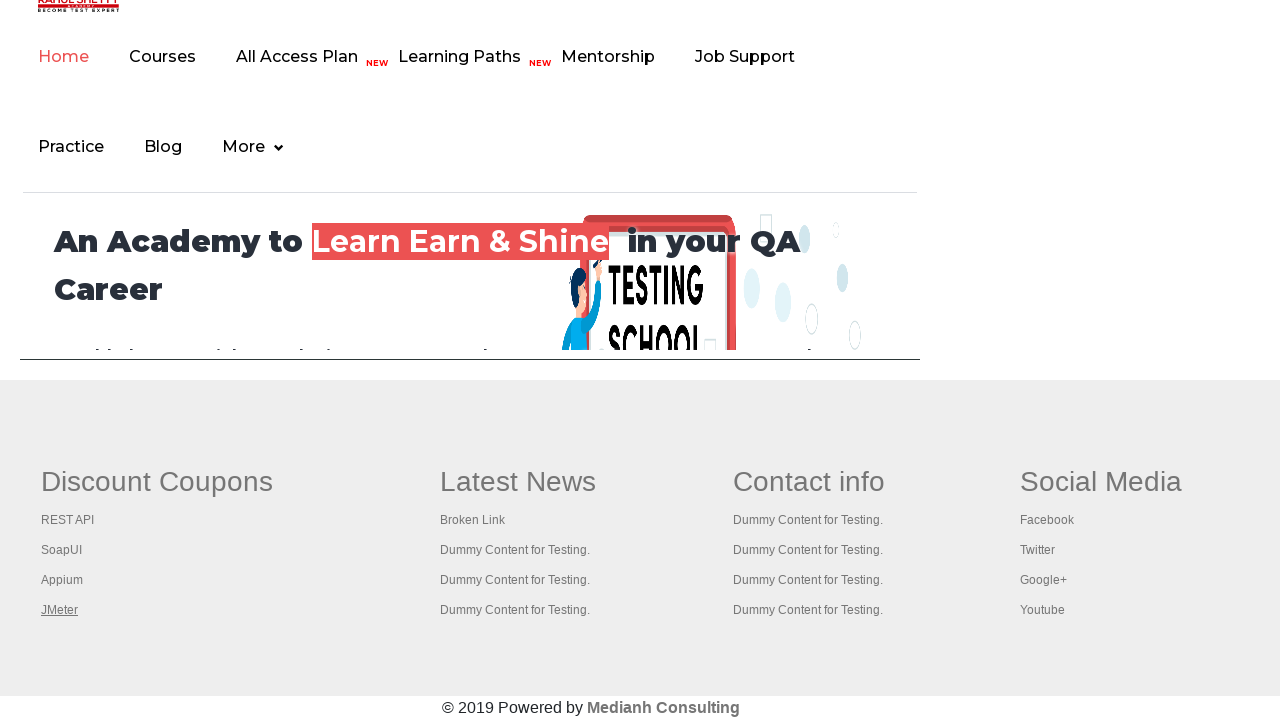

Waited for tab 2 to reach 'domcontentloaded' state
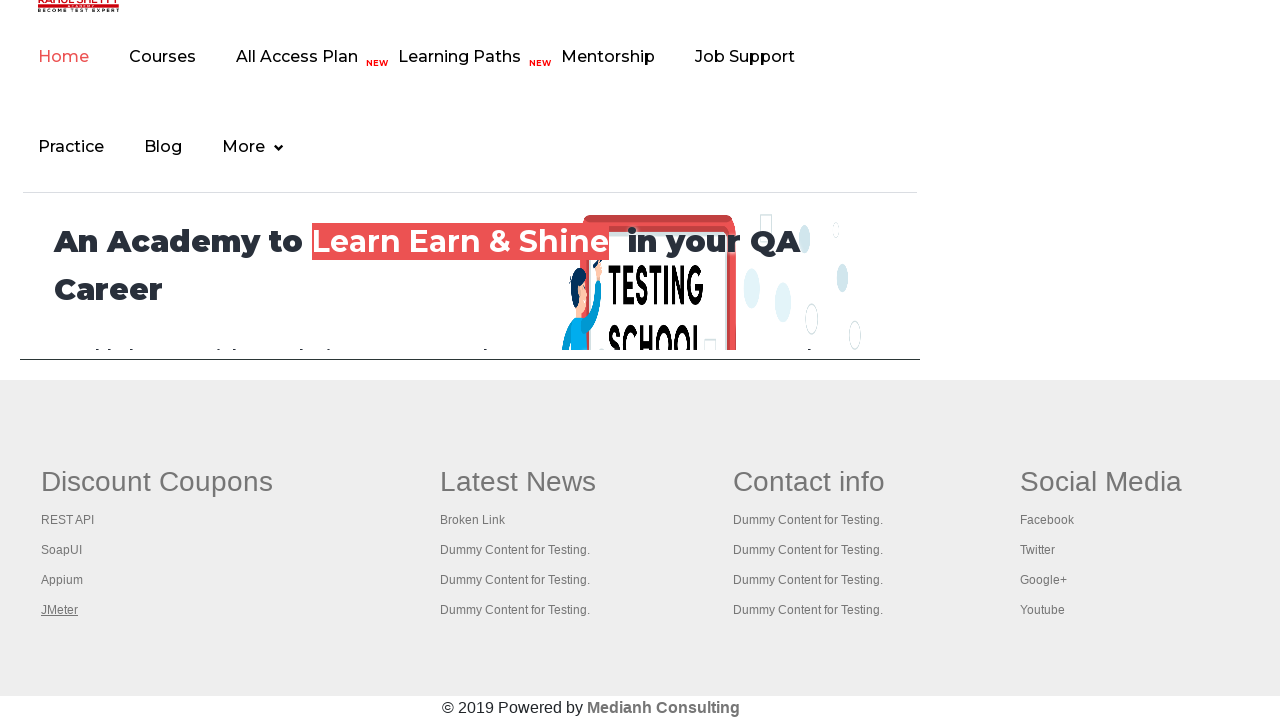

Switched to tab 3 and brought it to front
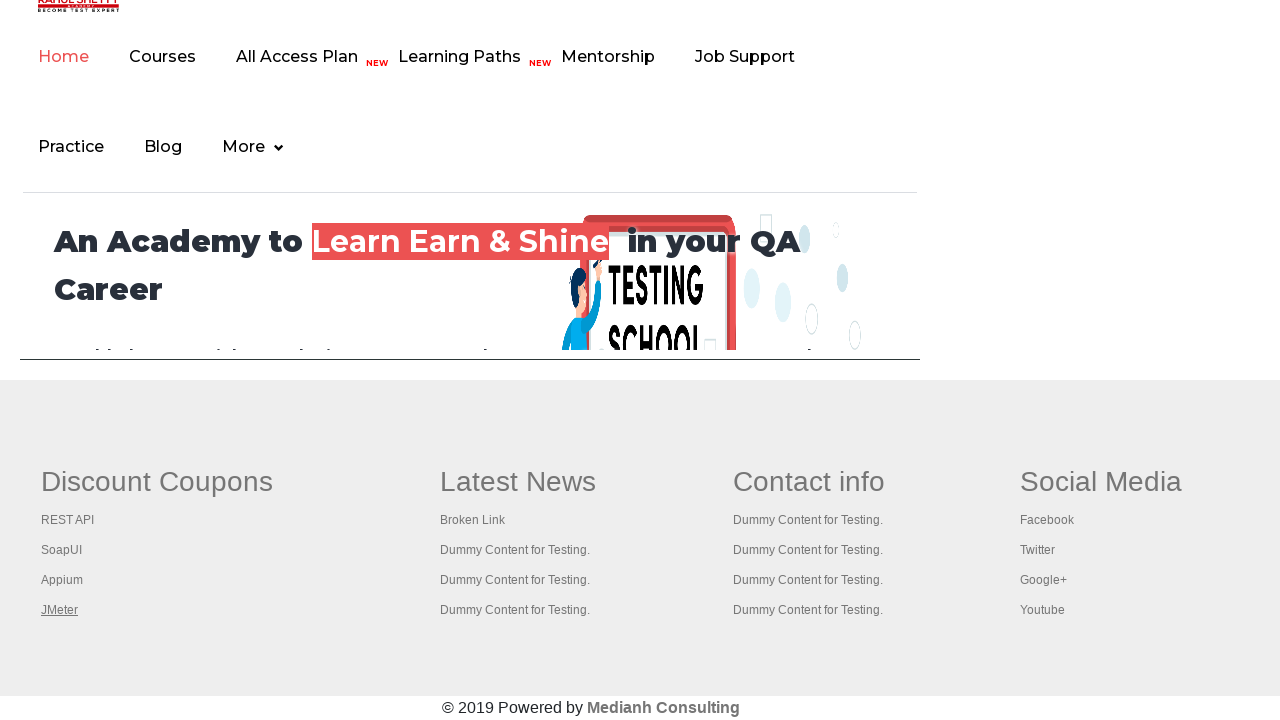

Waited for tab 3 to reach 'domcontentloaded' state
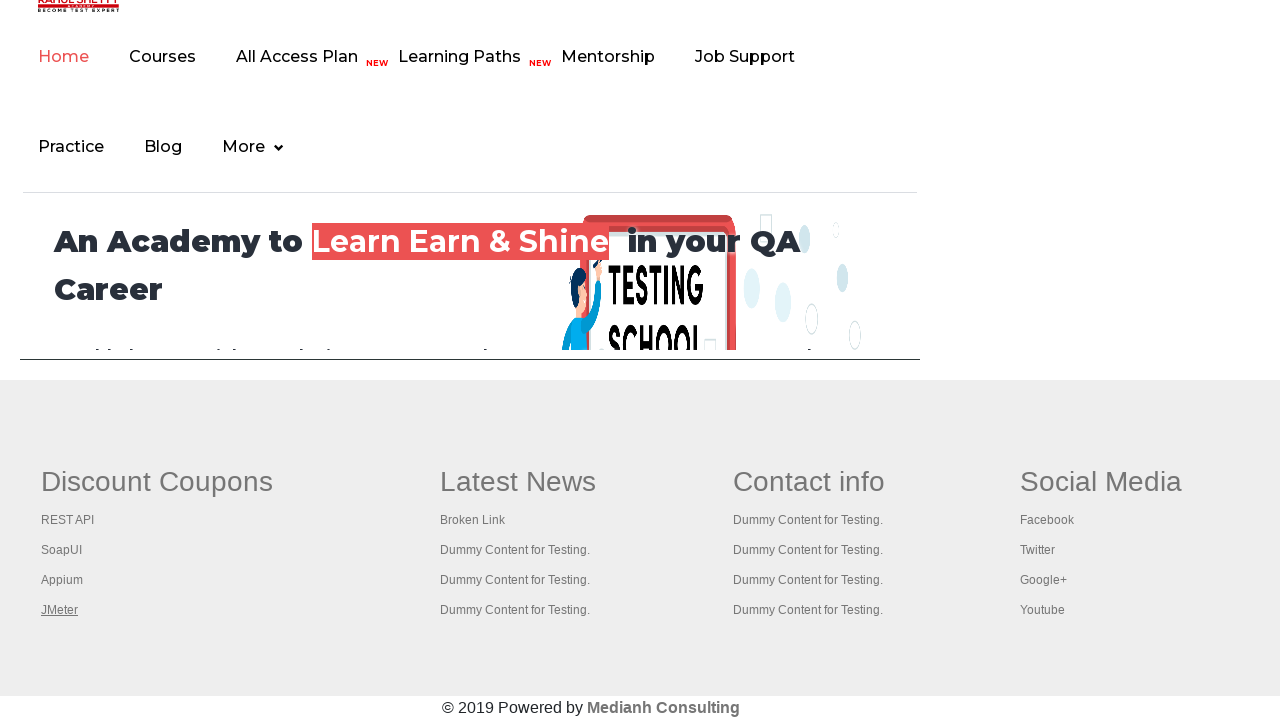

Switched to tab 4 and brought it to front
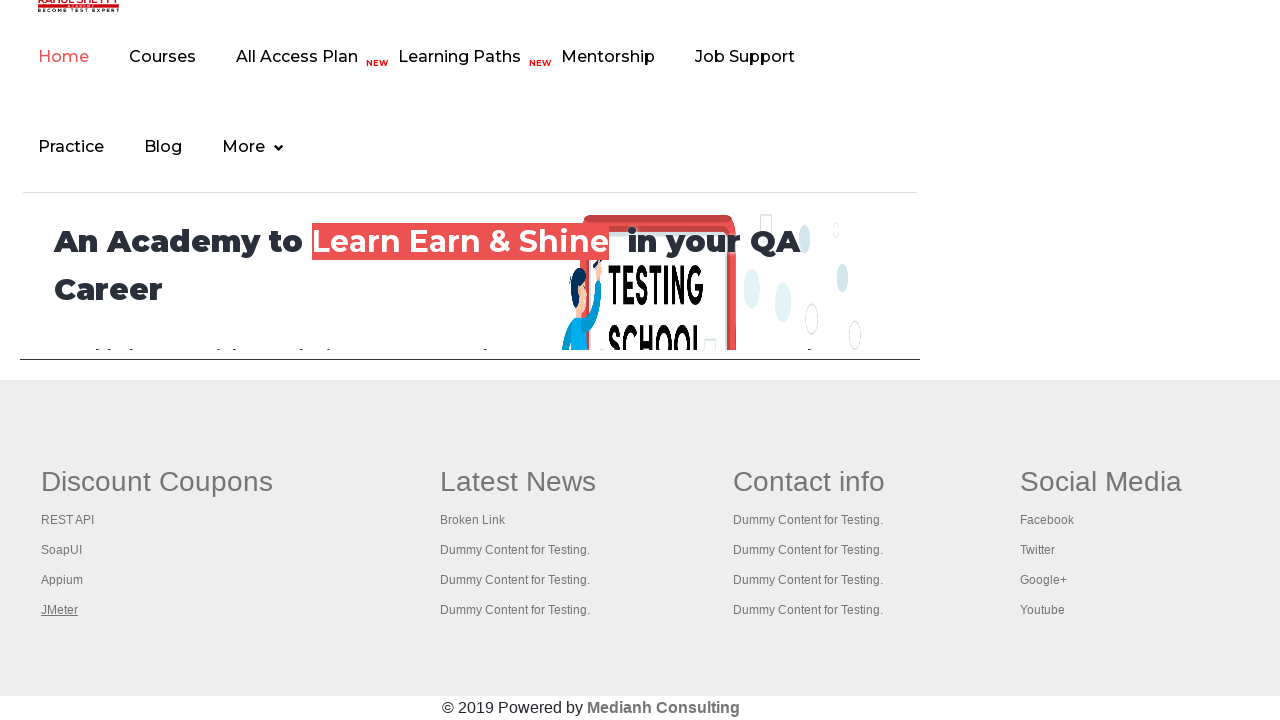

Waited for tab 4 to reach 'domcontentloaded' state
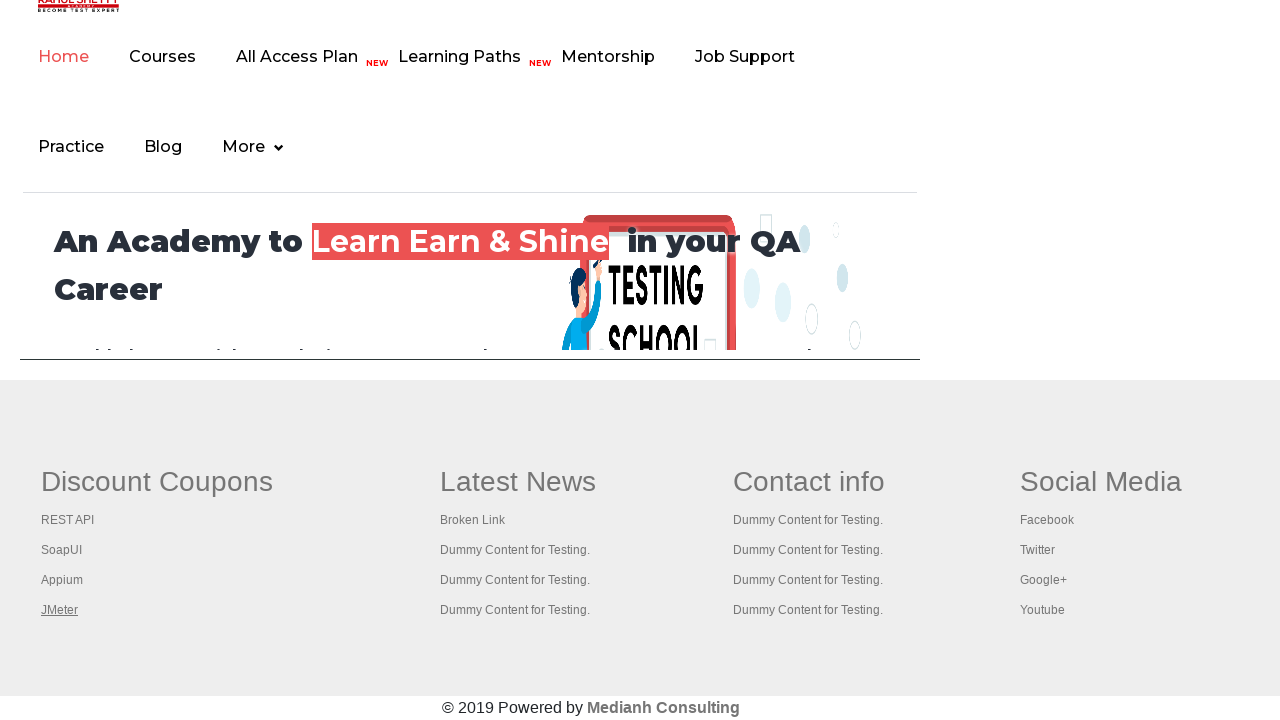

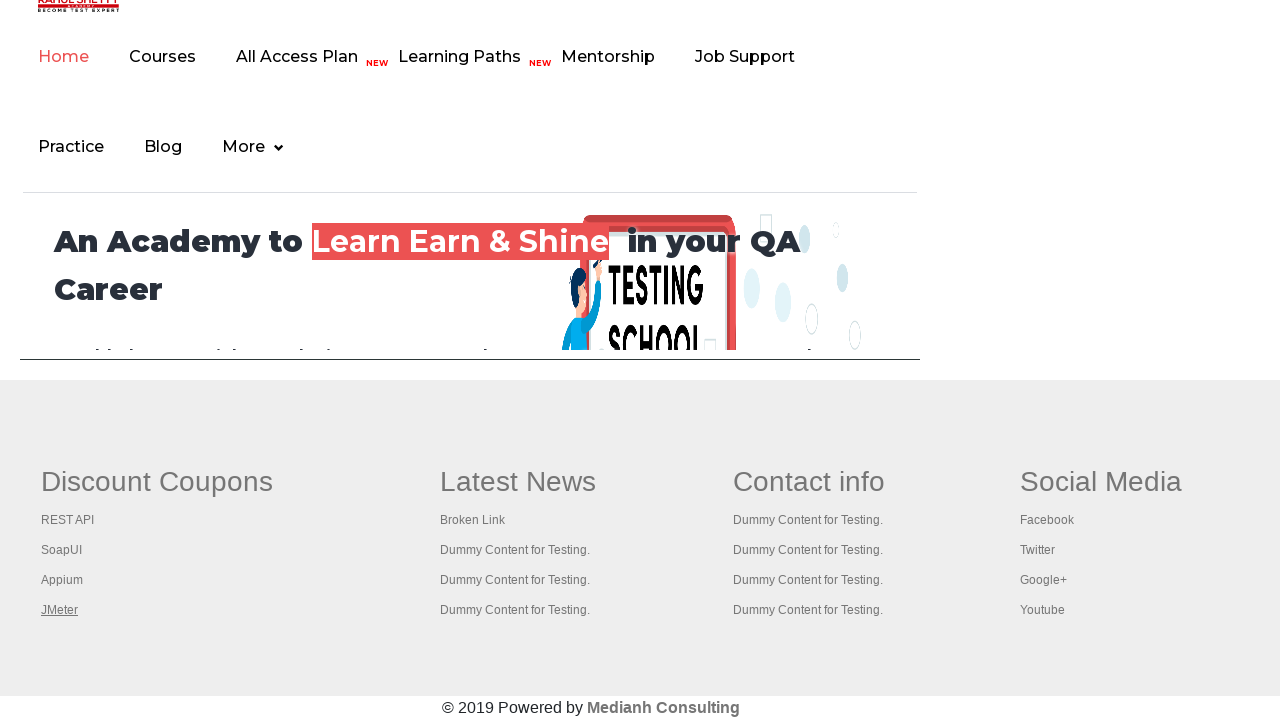